Tests an explicit wait scenario where the script waits for a price element to show "100", then clicks a book button, calculates a mathematical answer based on a displayed value, fills in the answer field, and submits the solution.

Starting URL: https://suninjuly.github.io/explicit_wait2.html

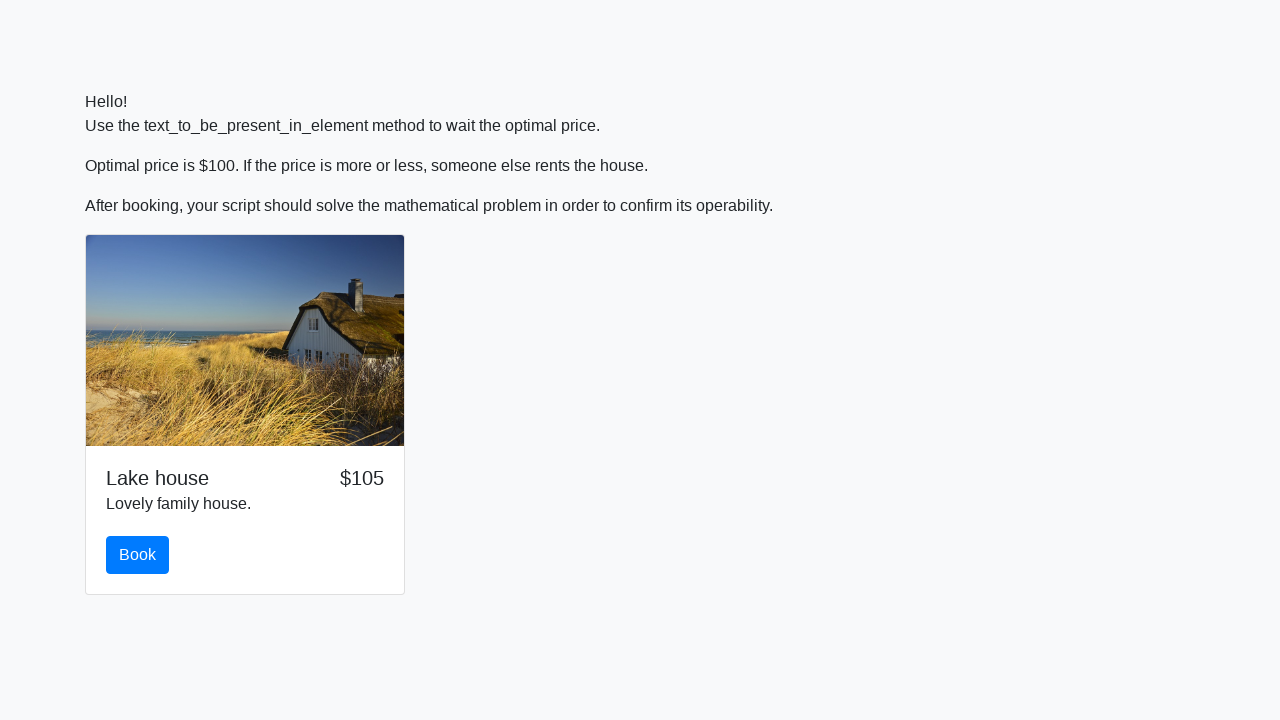

Waited for price element to show '100'
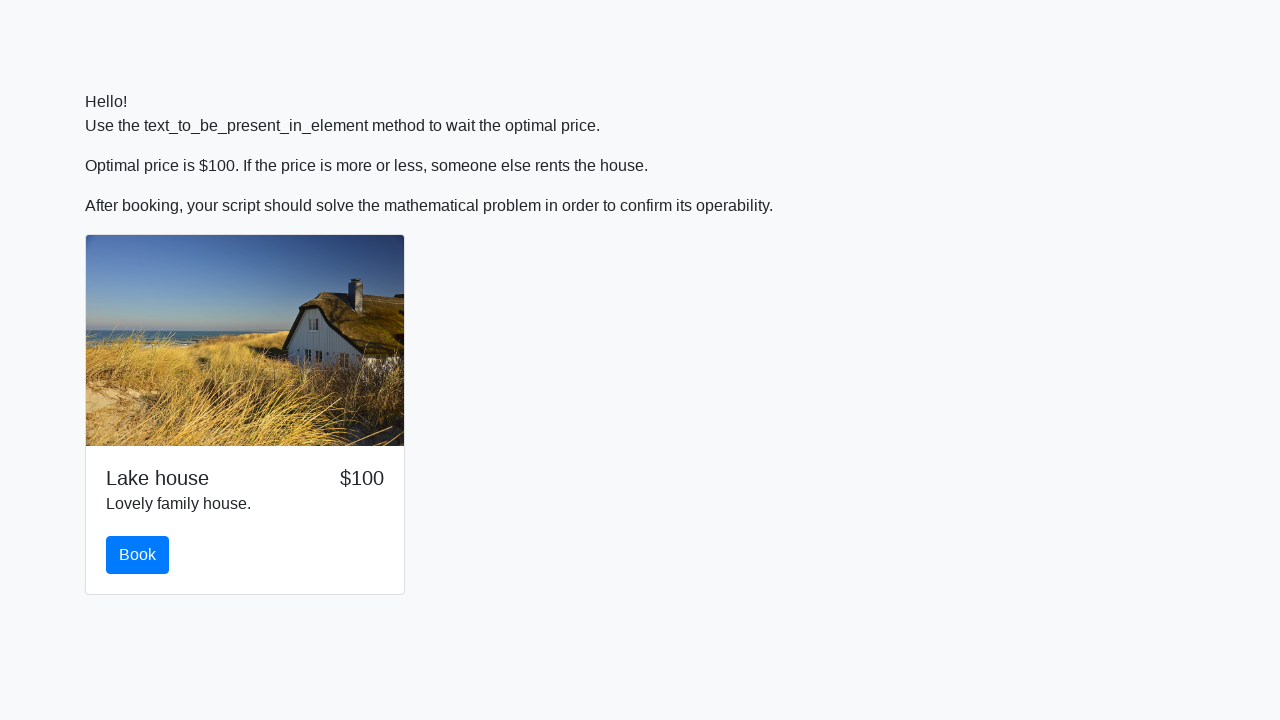

Clicked the book button at (138, 555) on #book
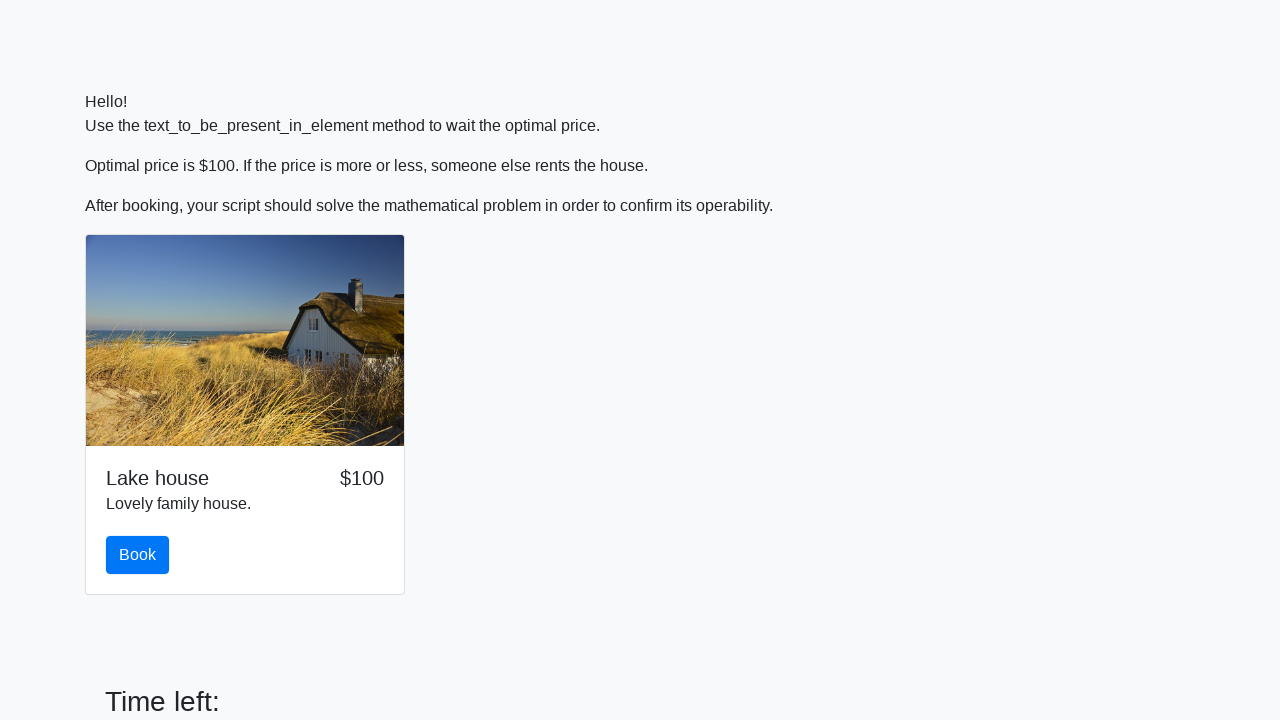

Retrieved x value from input_value element: 273
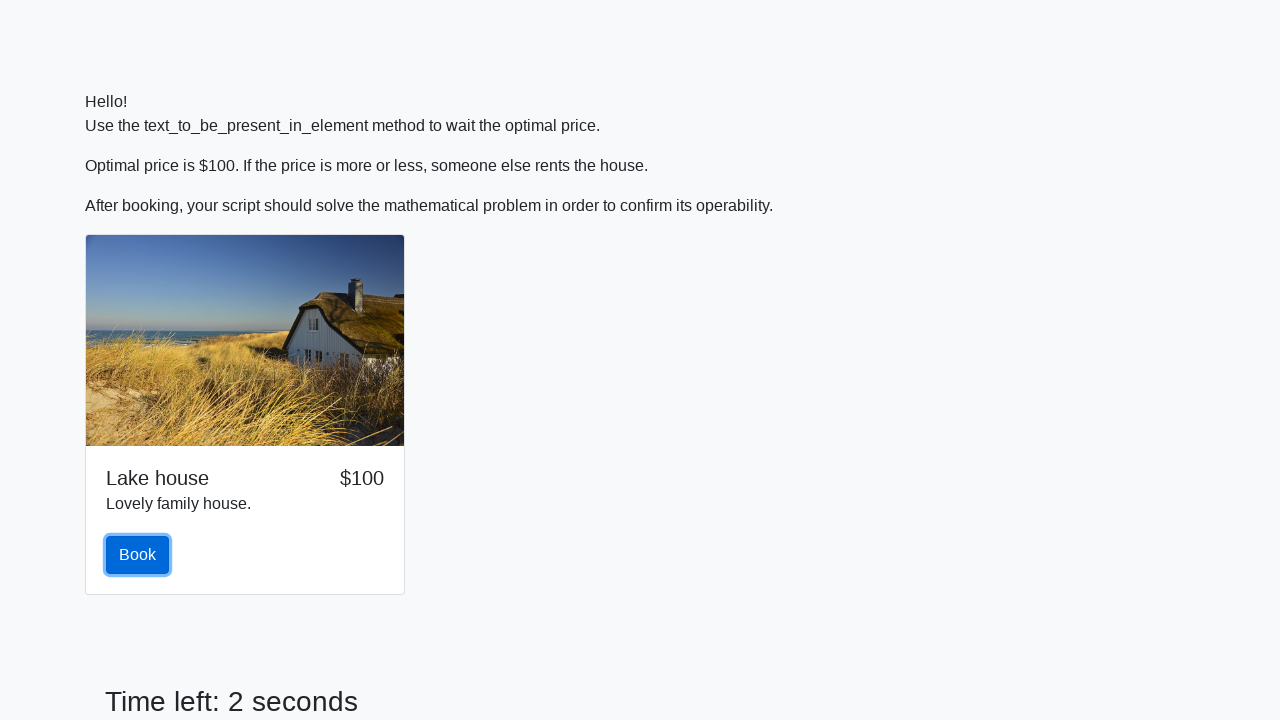

Calculated mathematical answer: 1.3239938294009008
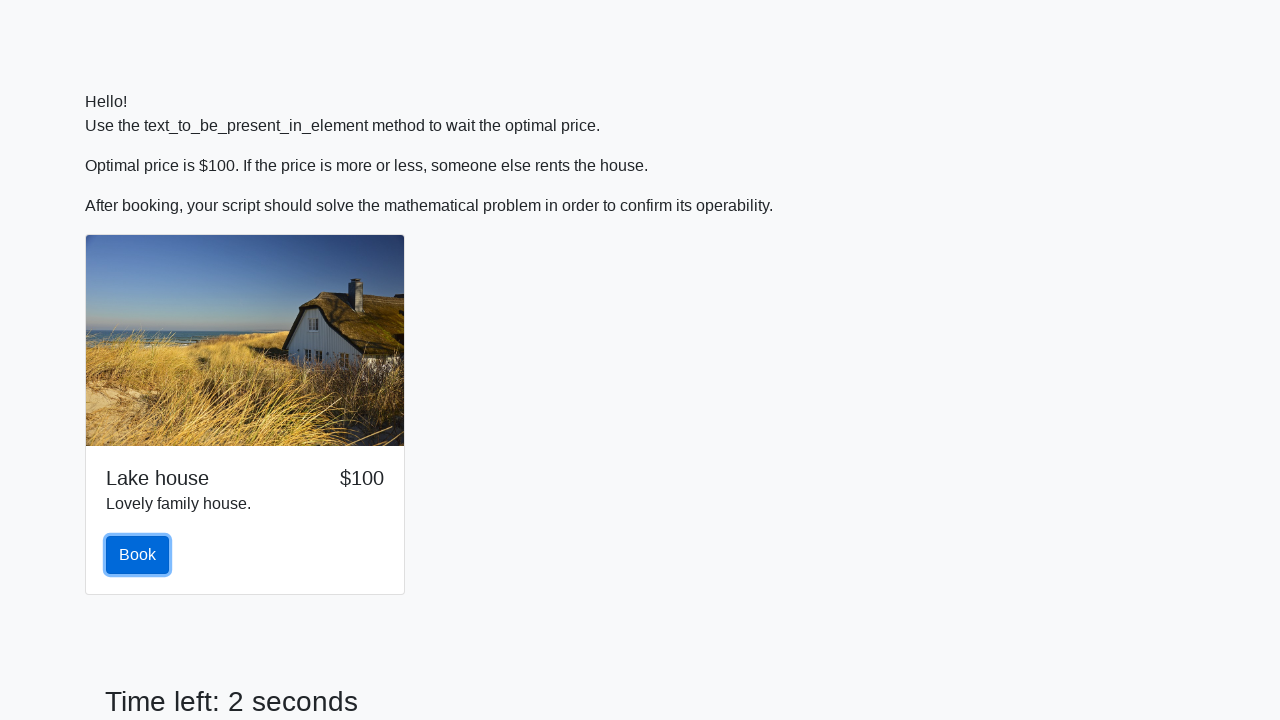

Filled answer field with calculated value on #answer
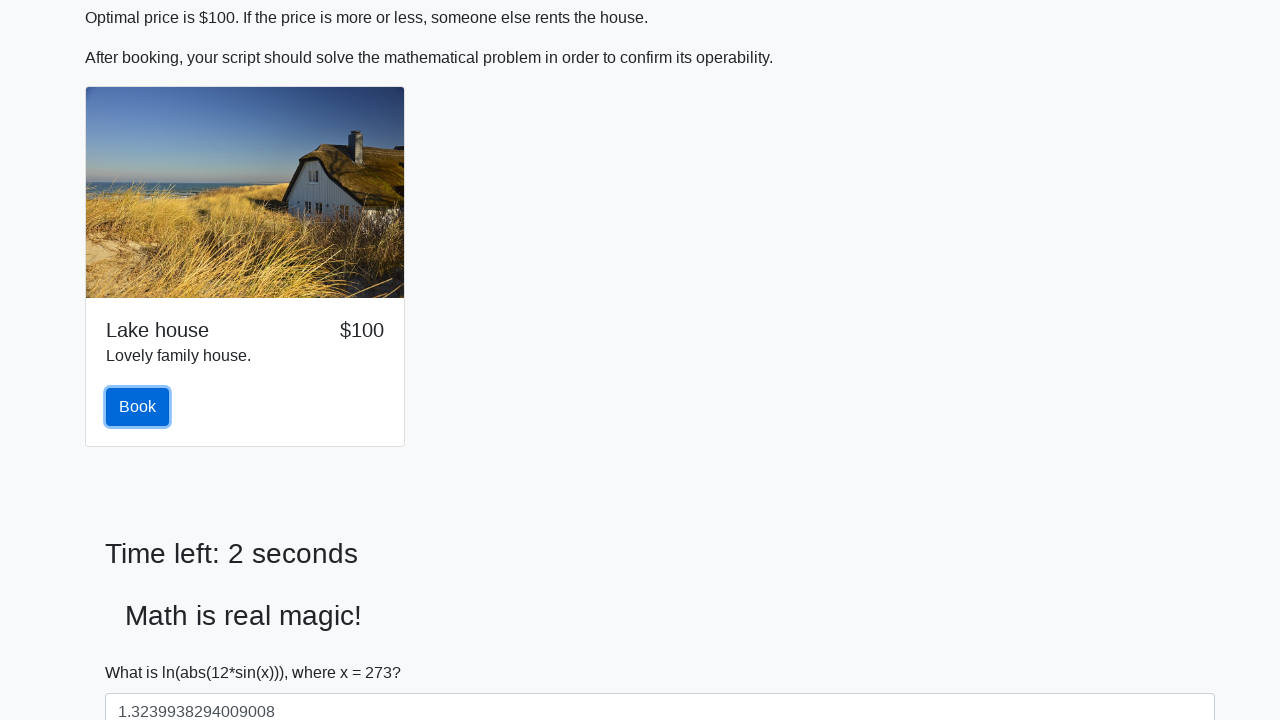

Clicked the solve button to submit solution at (143, 651) on #solve
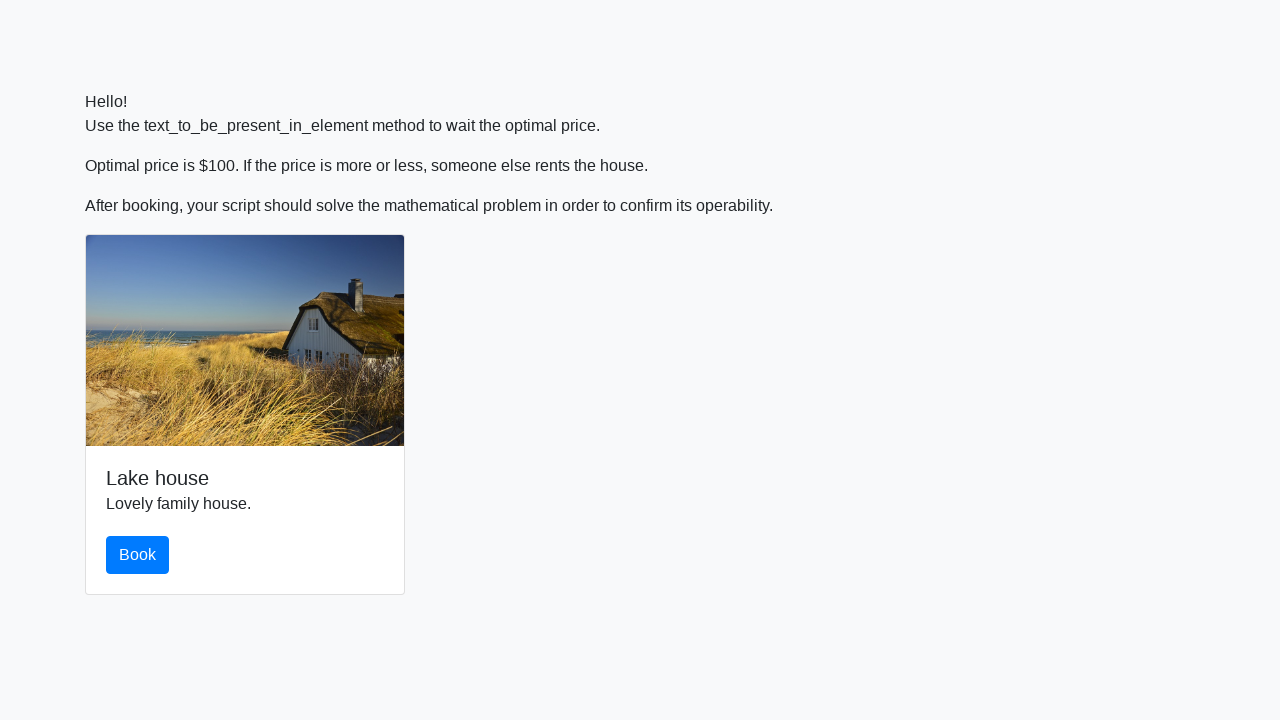

Waited 2 seconds for result processing
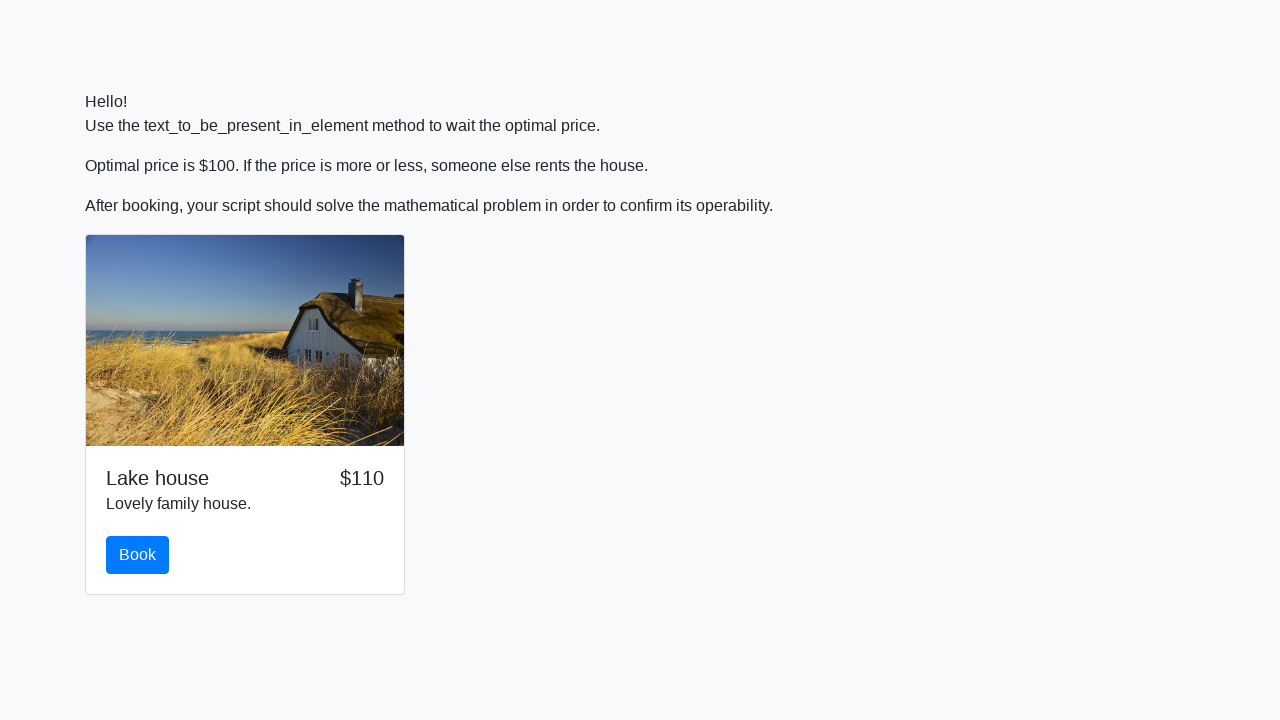

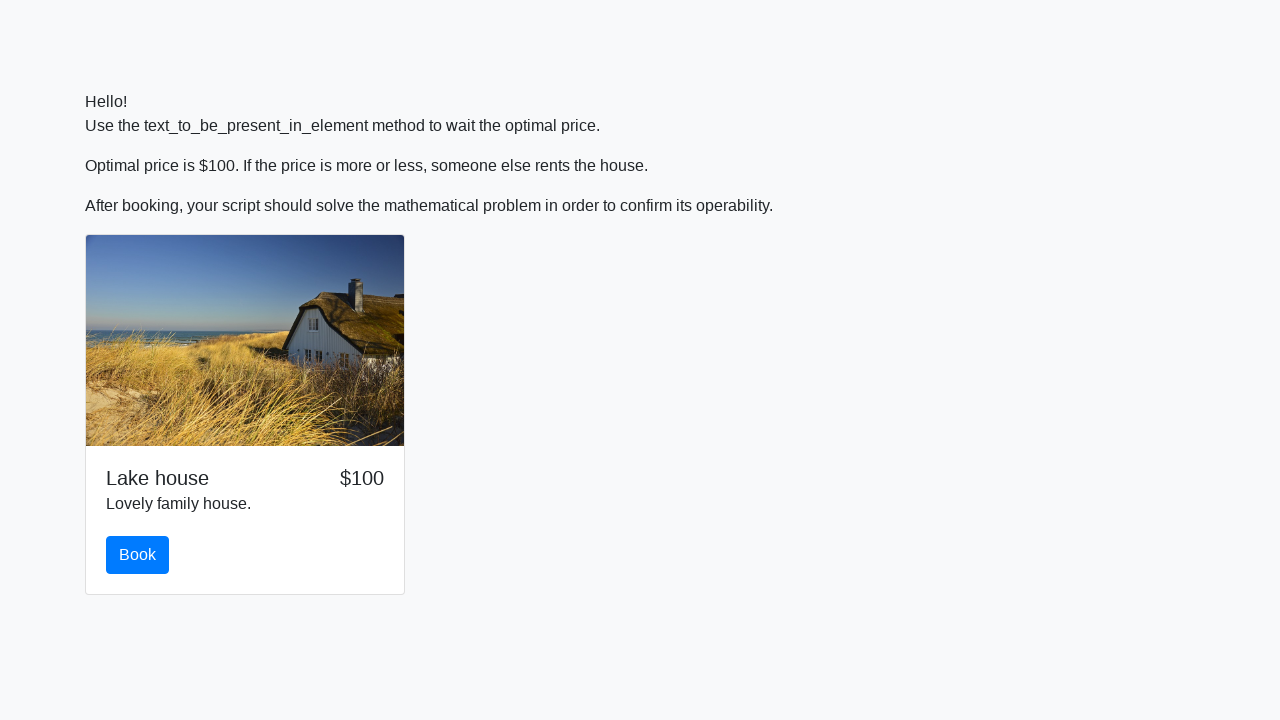